Navigates to the Add/Remove Elements page, clicks the Add Element button, and verifies a Delete button appears

Starting URL: https://the-internet.herokuapp.com/

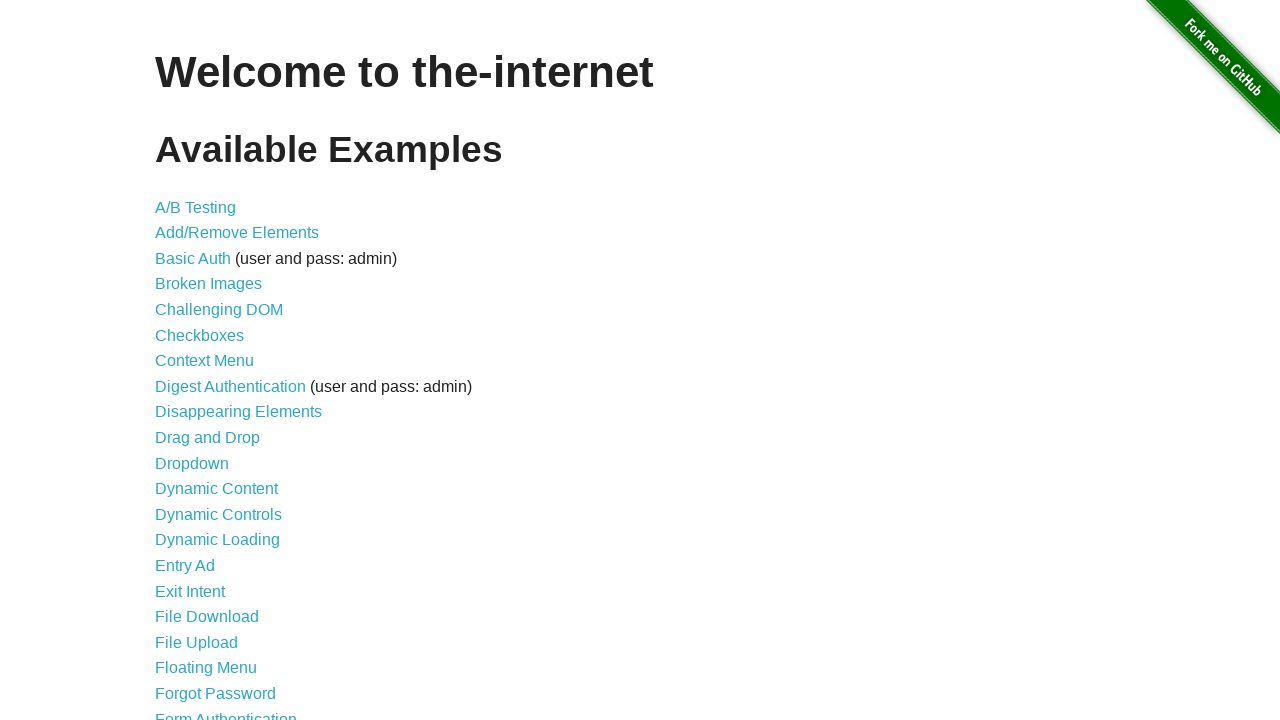

Clicked on Add/Remove Elements link at (237, 233) on text=Add/Remove Elements
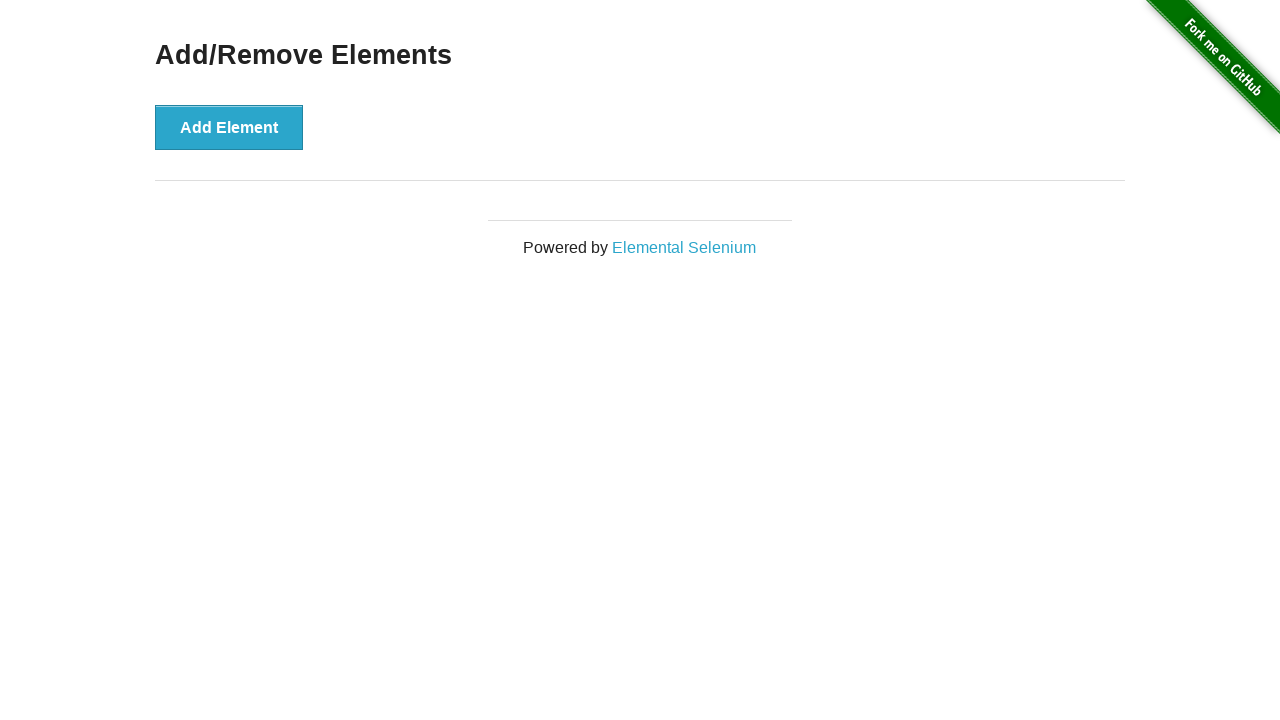

Clicked the Add Element button at (229, 127) on button[onclick='addElement()']
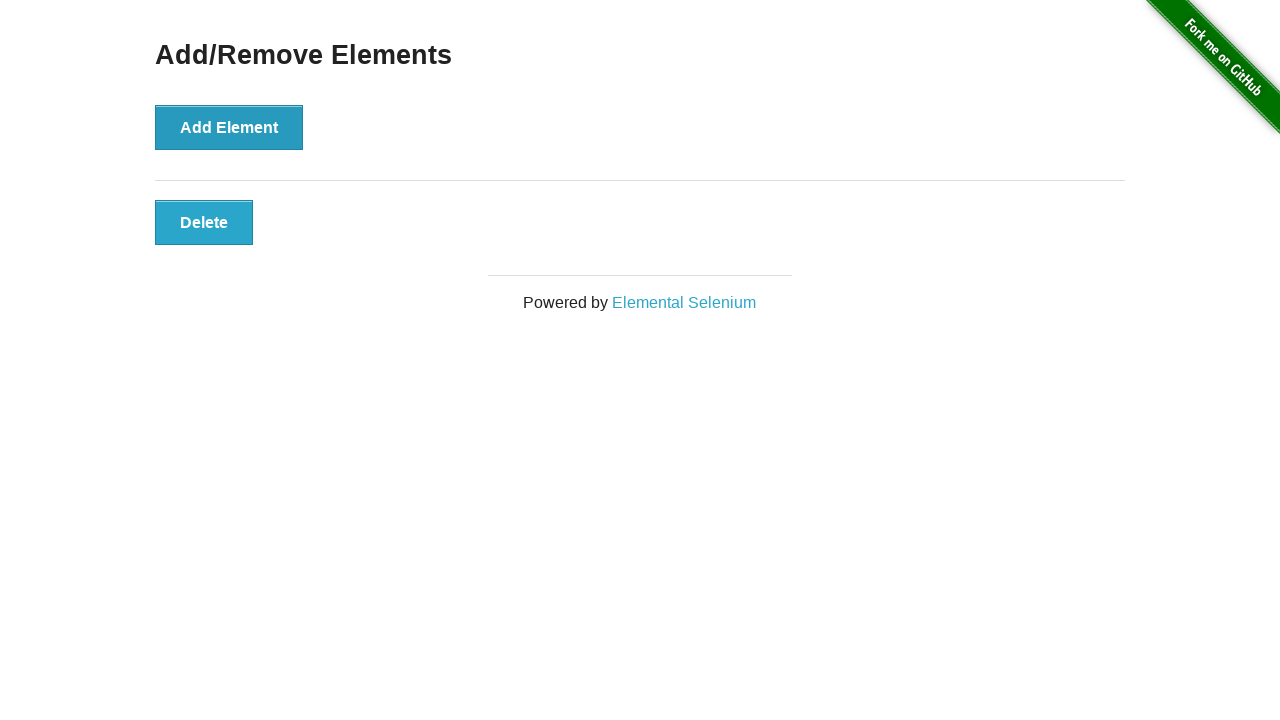

Delete button appeared on the page
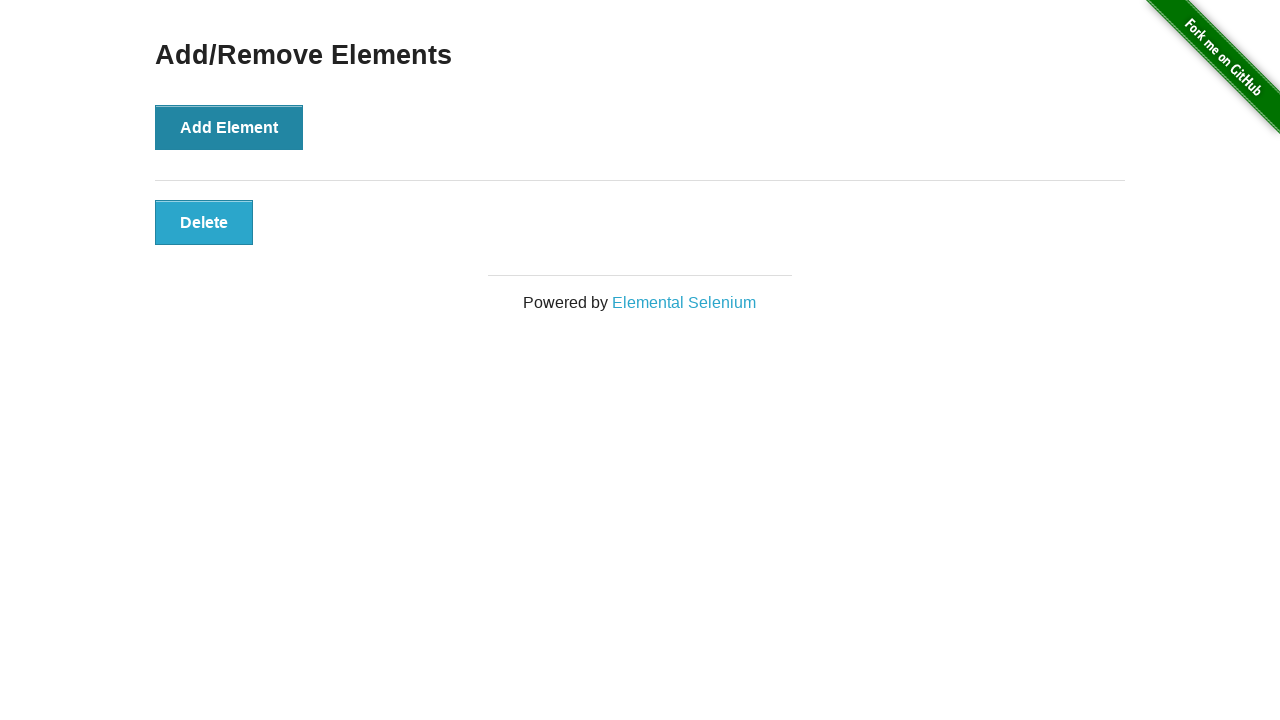

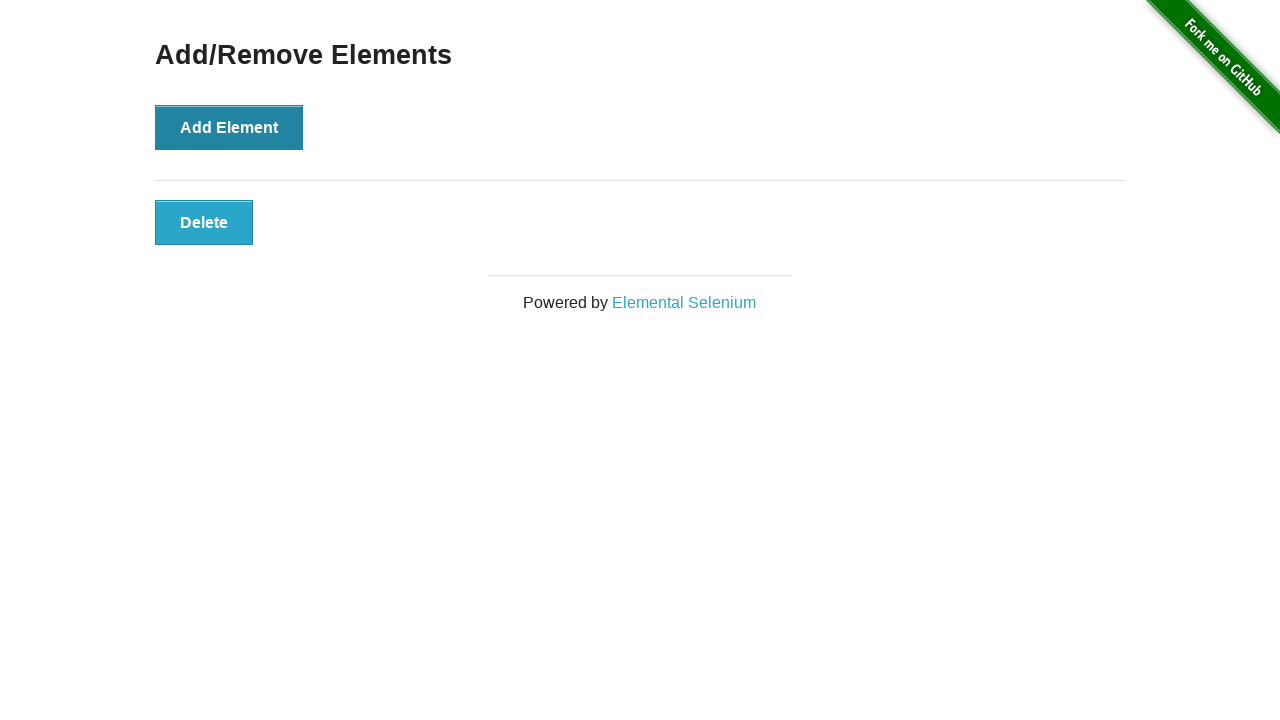